Tests form submission by clicking on basic elements tab, filling email and password fields in a demo form, submitting it, and validating the success alert message.

Starting URL: http://automationbykrishna.com/#

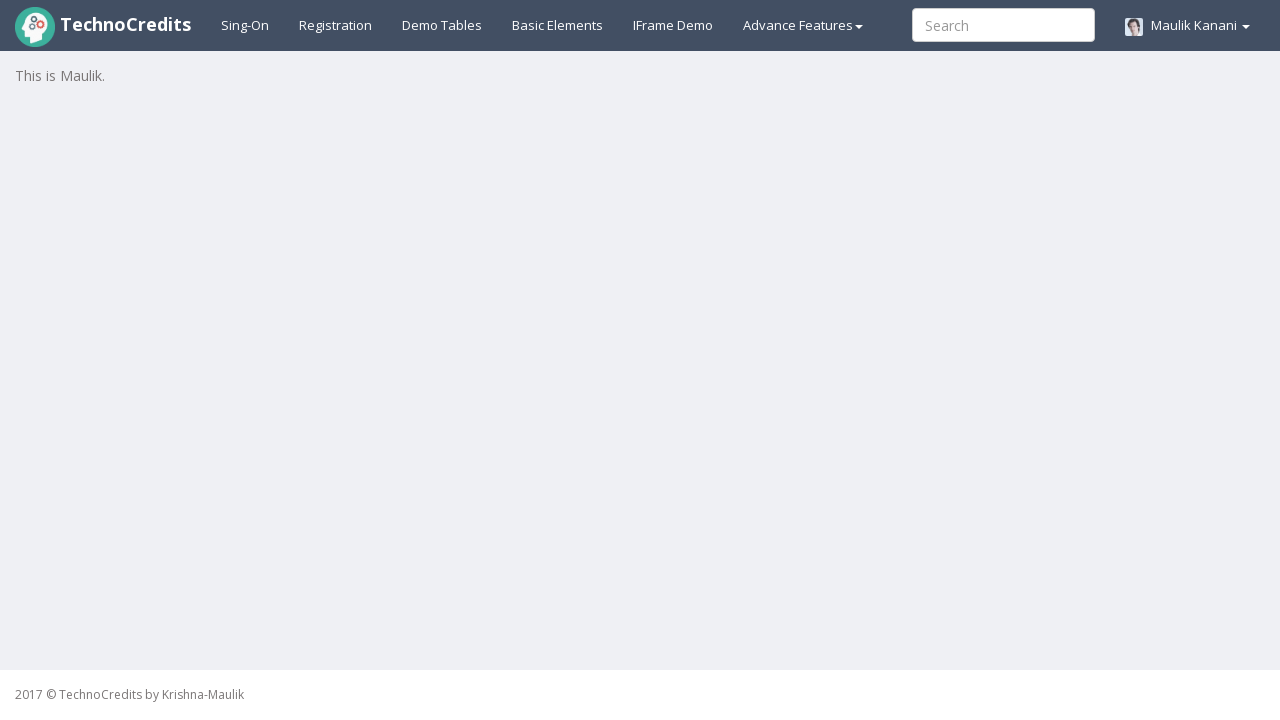

Clicked on basic elements tab at (558, 25) on #basicelements
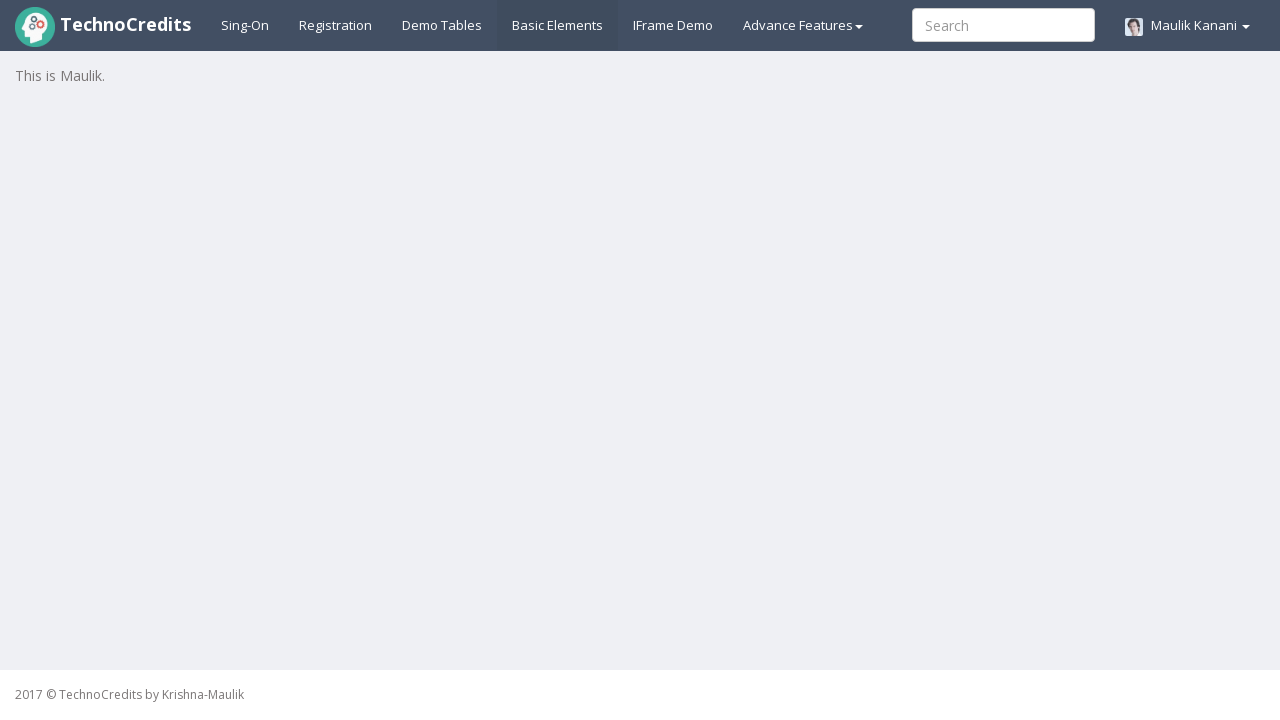

Form loaded with email input field visible
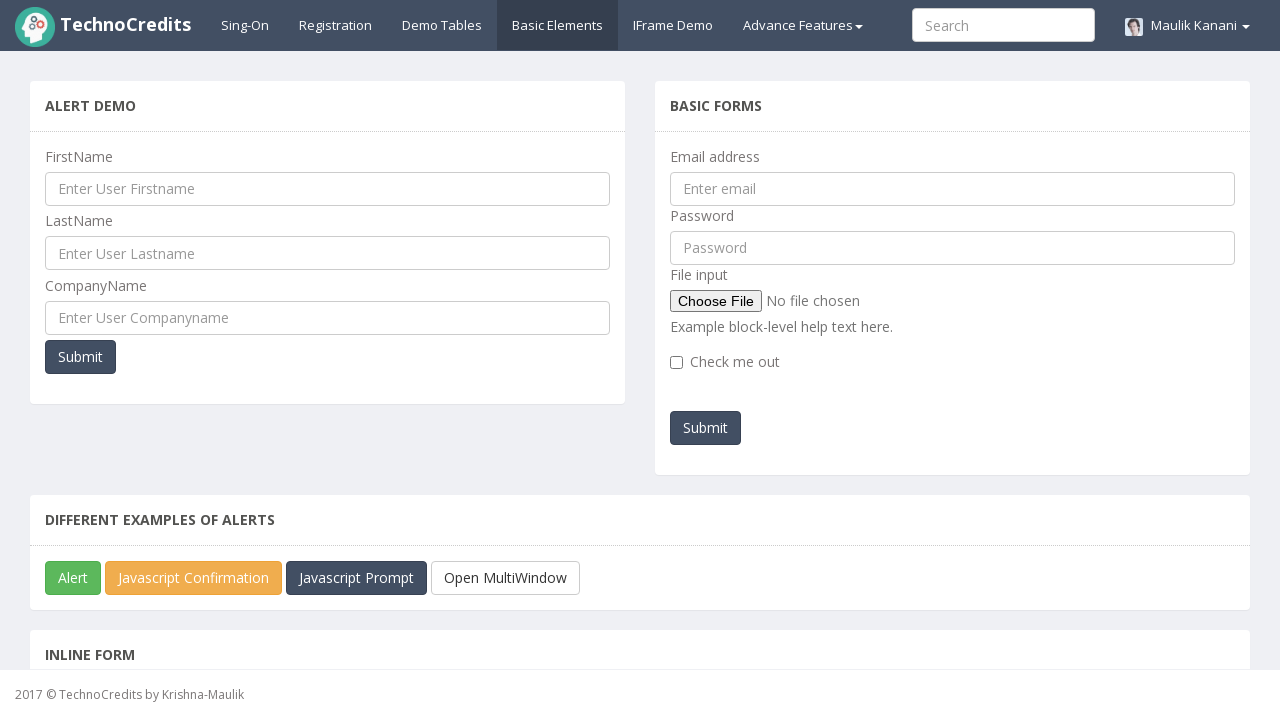

Filled email field with 'akanksha@gmail.com' on #exampleInputEmail1
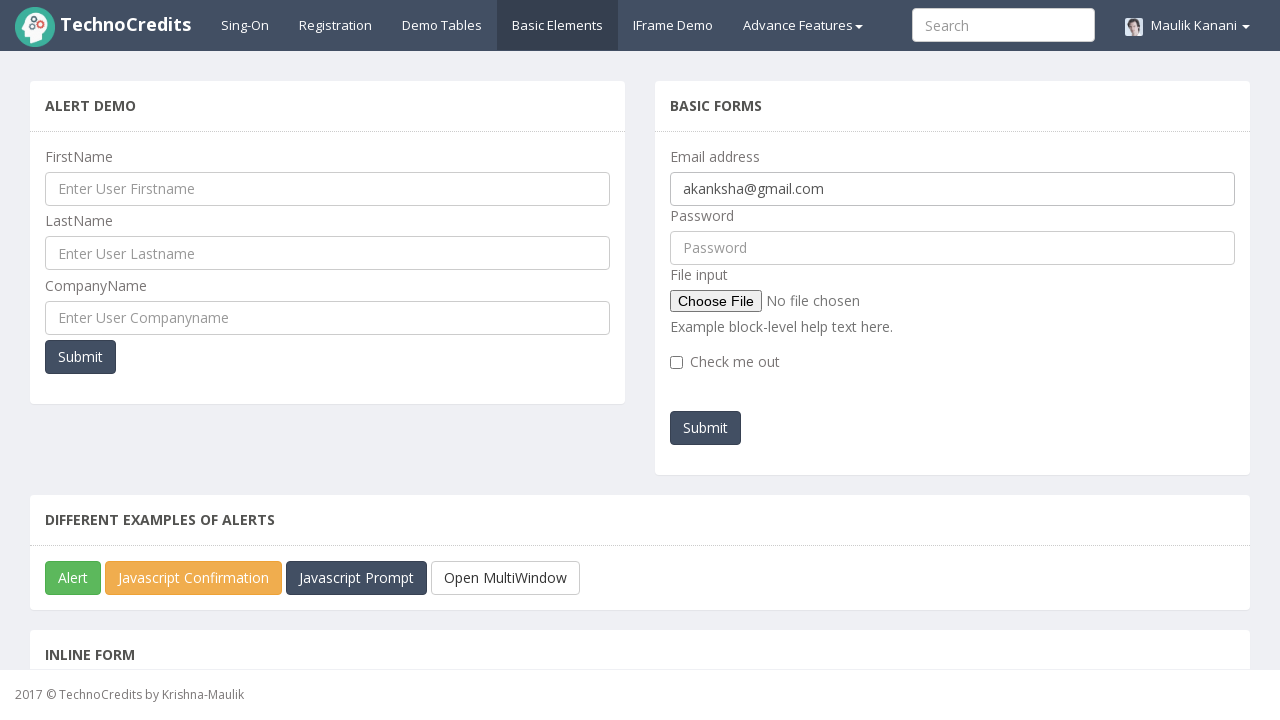

Filled password field with '123456' on #pwd
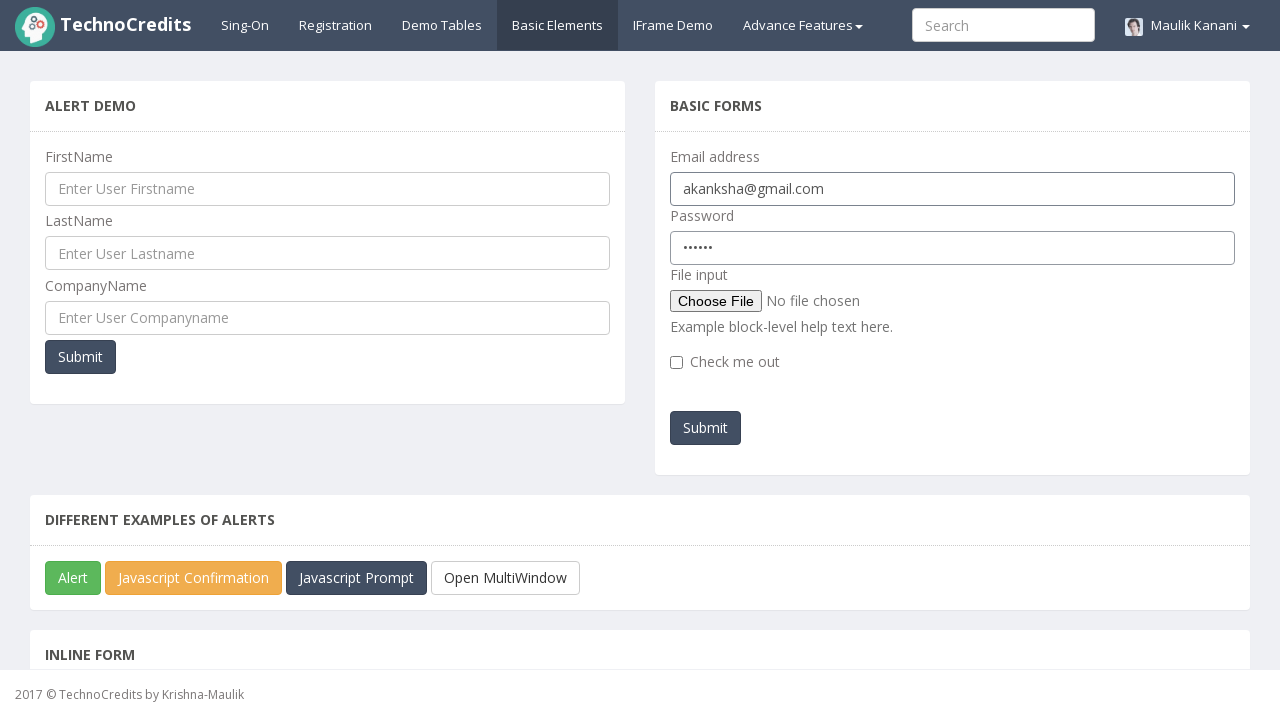

Set up dialog handler to accept alerts
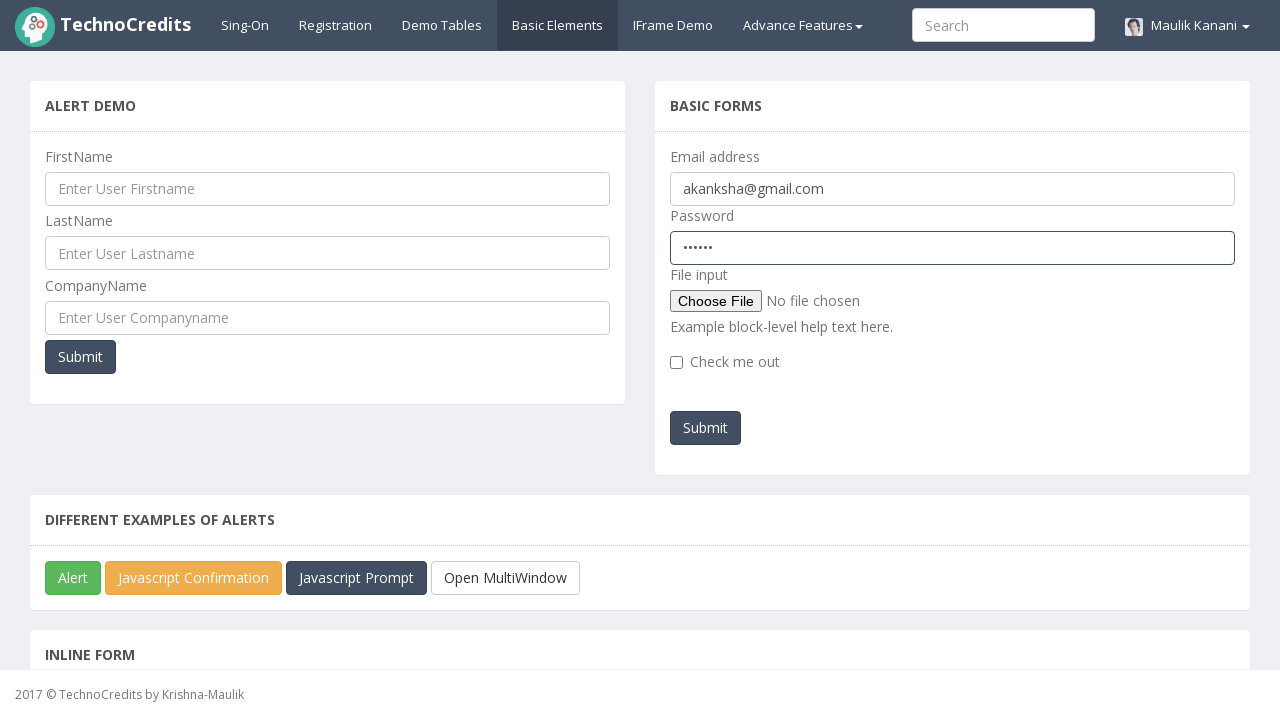

Clicked submit button to submit the form at (706, 428) on #submitb2
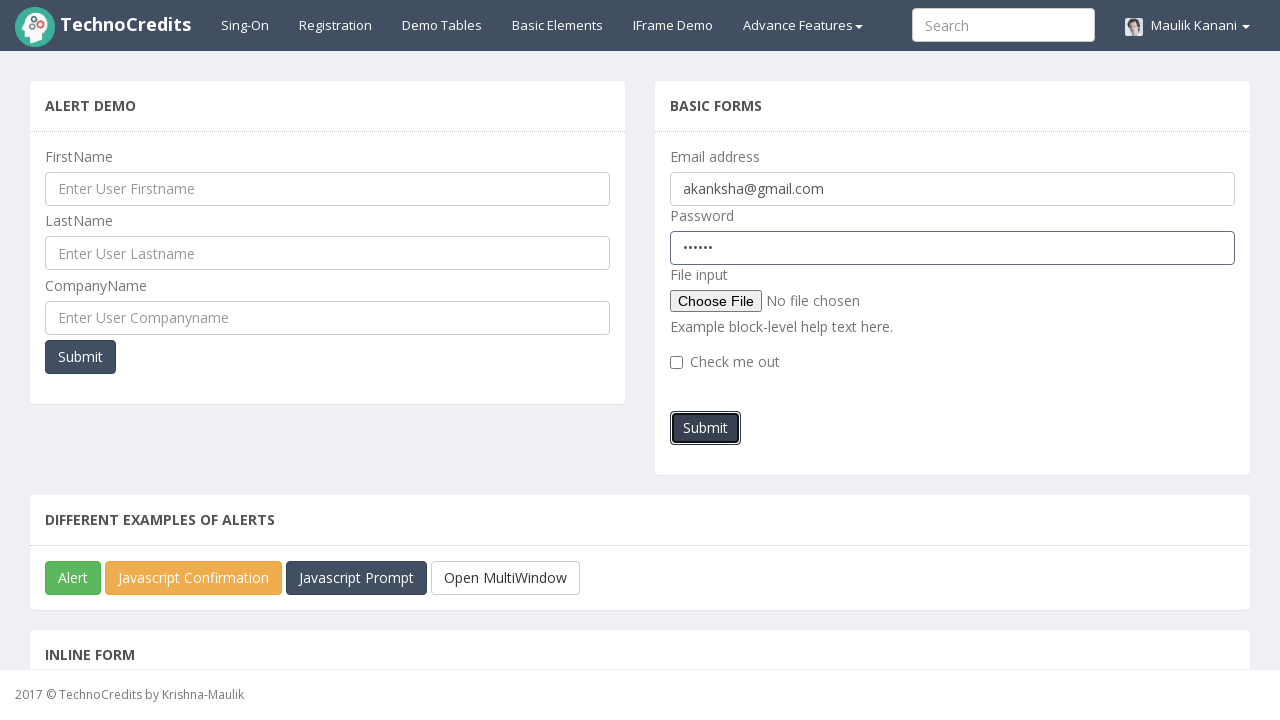

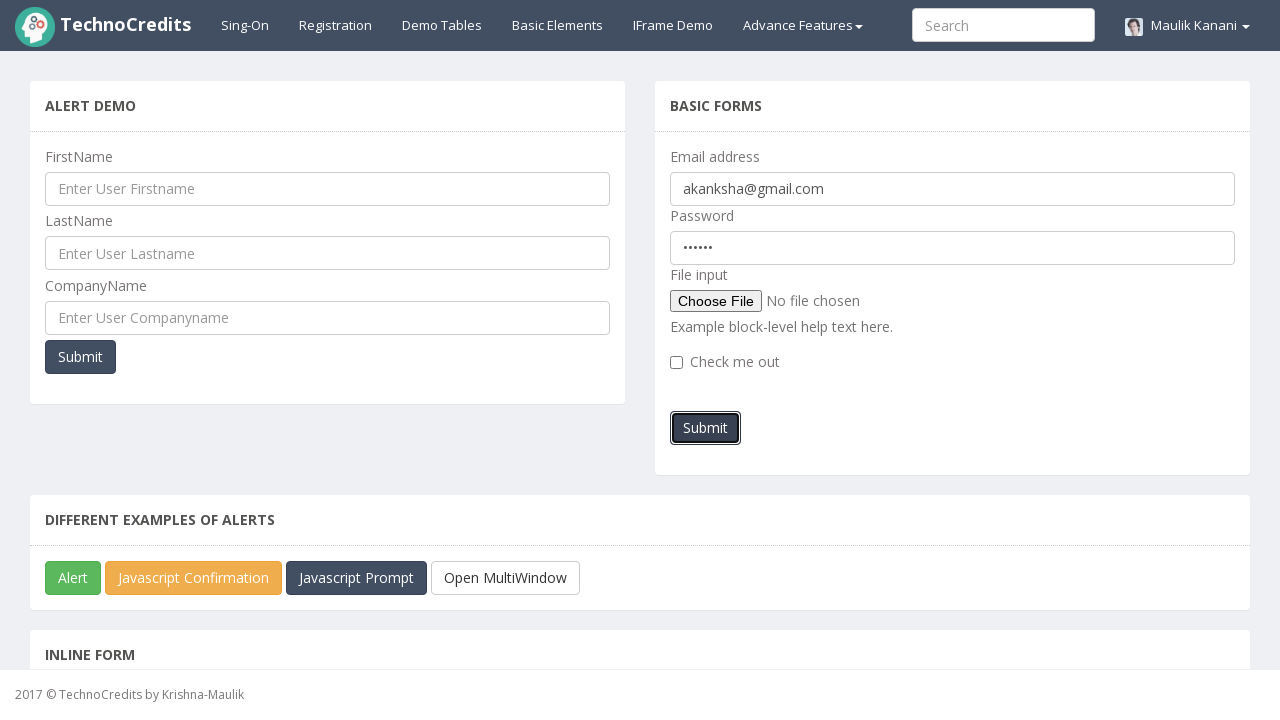